Tests e-commerce functionality by searching for products, adding items to cart, and proceeding through checkout

Starting URL: https://rahulshettyacademy.com/seleniumPractise/#/

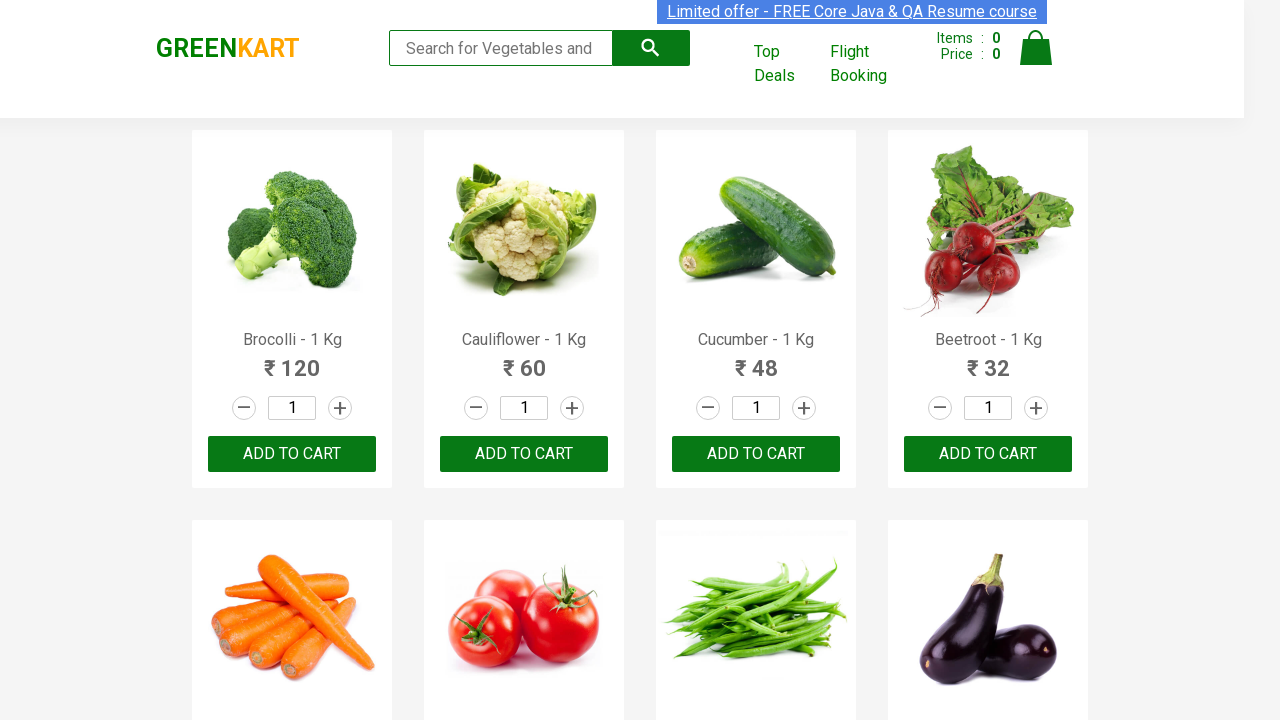

Filled search field with 'ca' to filter products on input.search-keyword
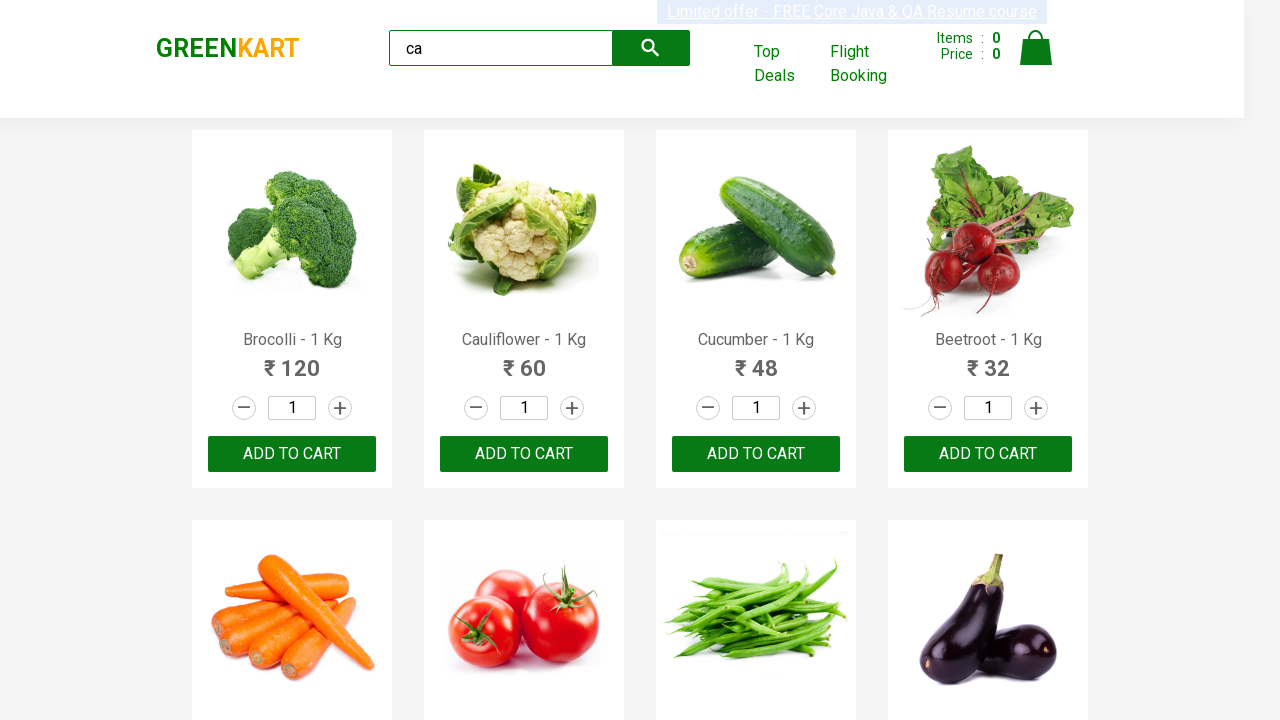

Waited 2 seconds for products to be filtered
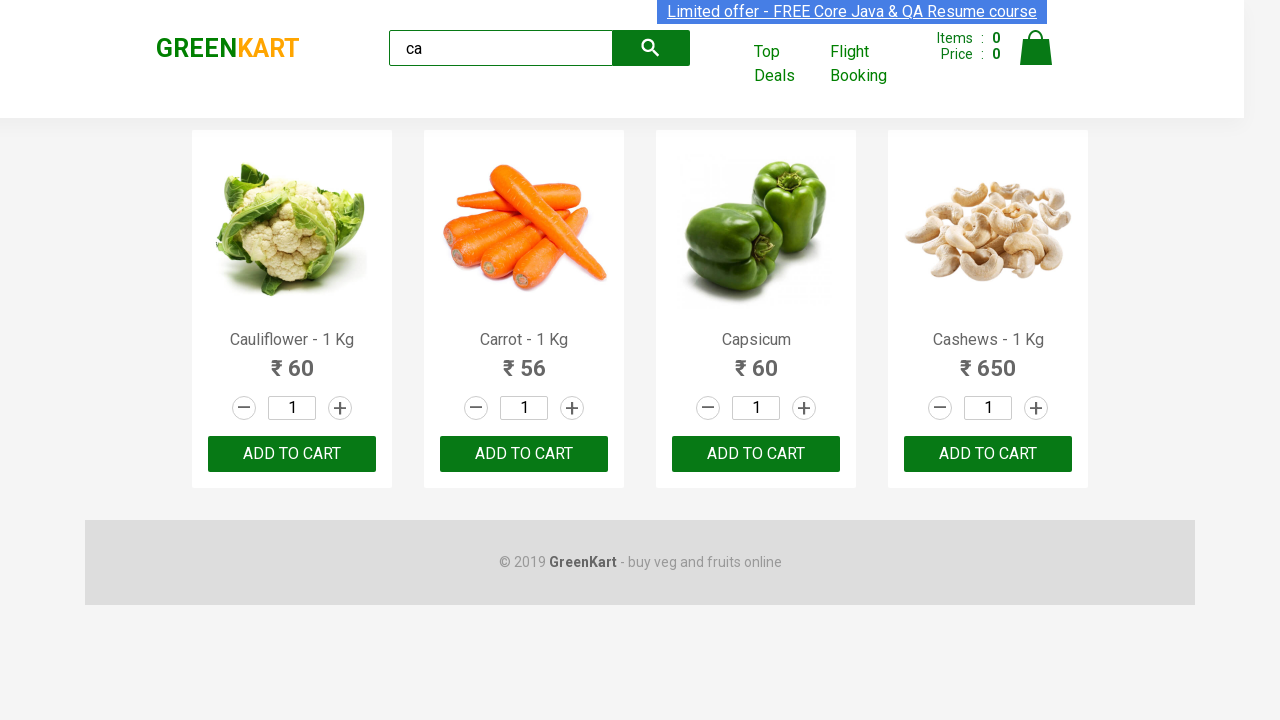

Clicked ADD TO CART button for second product at (524, 454) on .products .product >> nth=1 >> internal:text="ADD TO CART"i
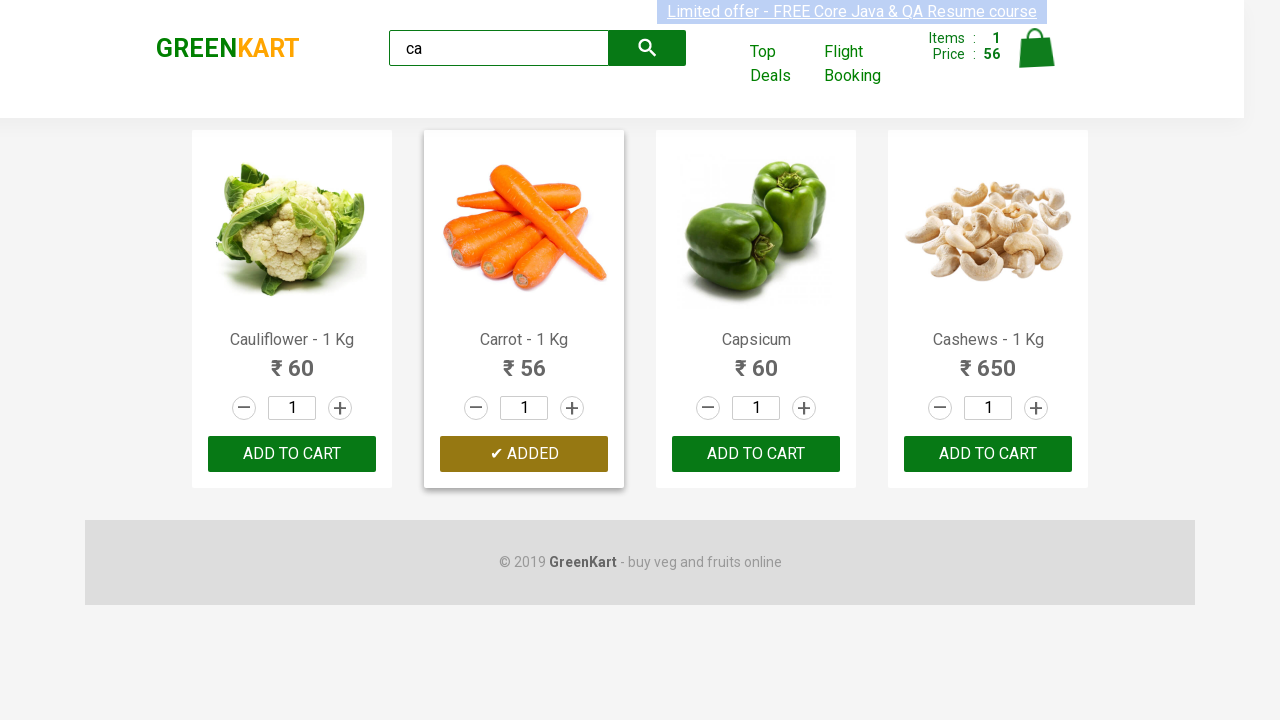

Found and added 'Cashews - 1 Kg' to cart at (988, 454) on .products .product >> nth=3 >> .product-action > button
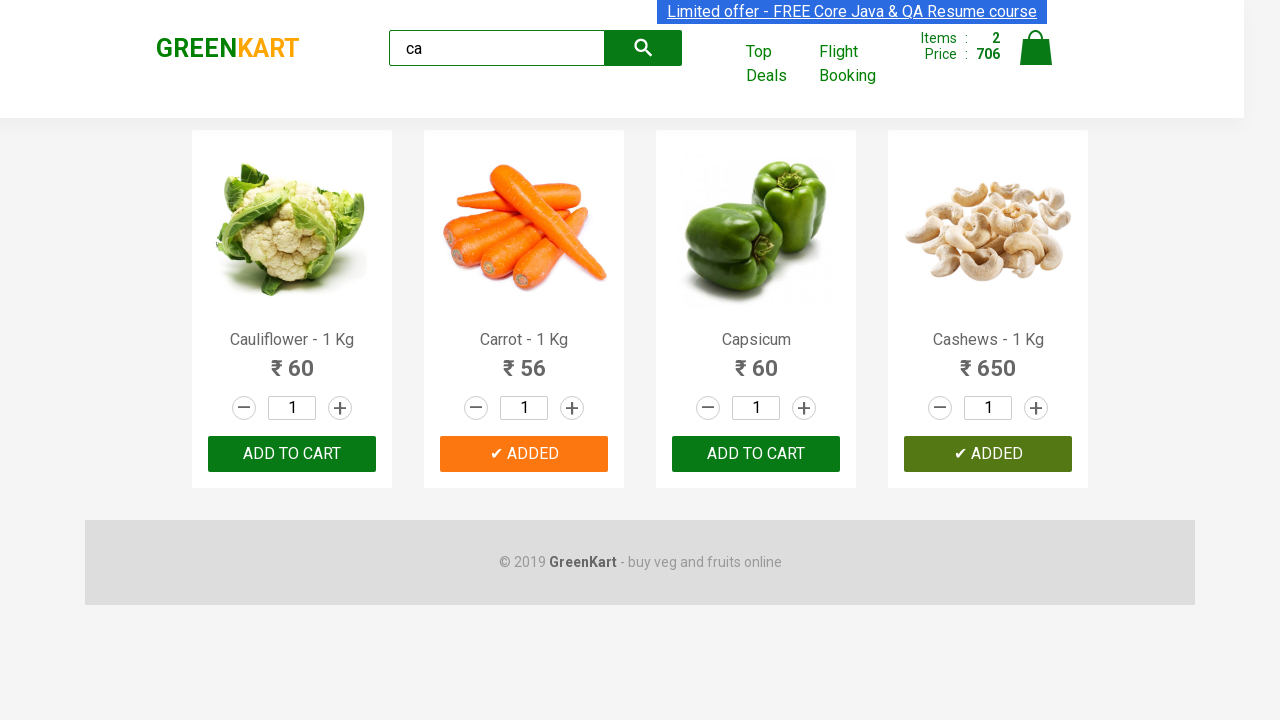

Clicked cart icon to view cart at (1036, 48) on .cart-icon > img
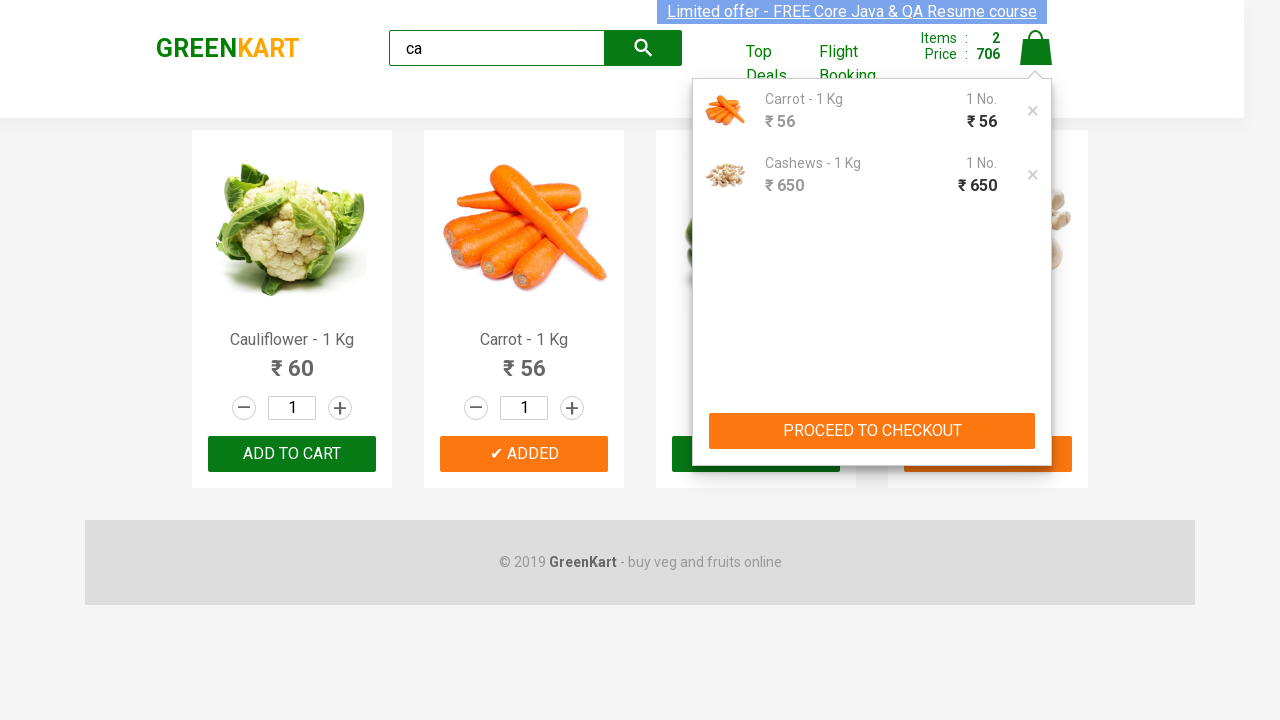

Clicked PROCEED TO CHECKOUT button at (872, 431) on internal:text="PROCEED TO CHECKOUT"i
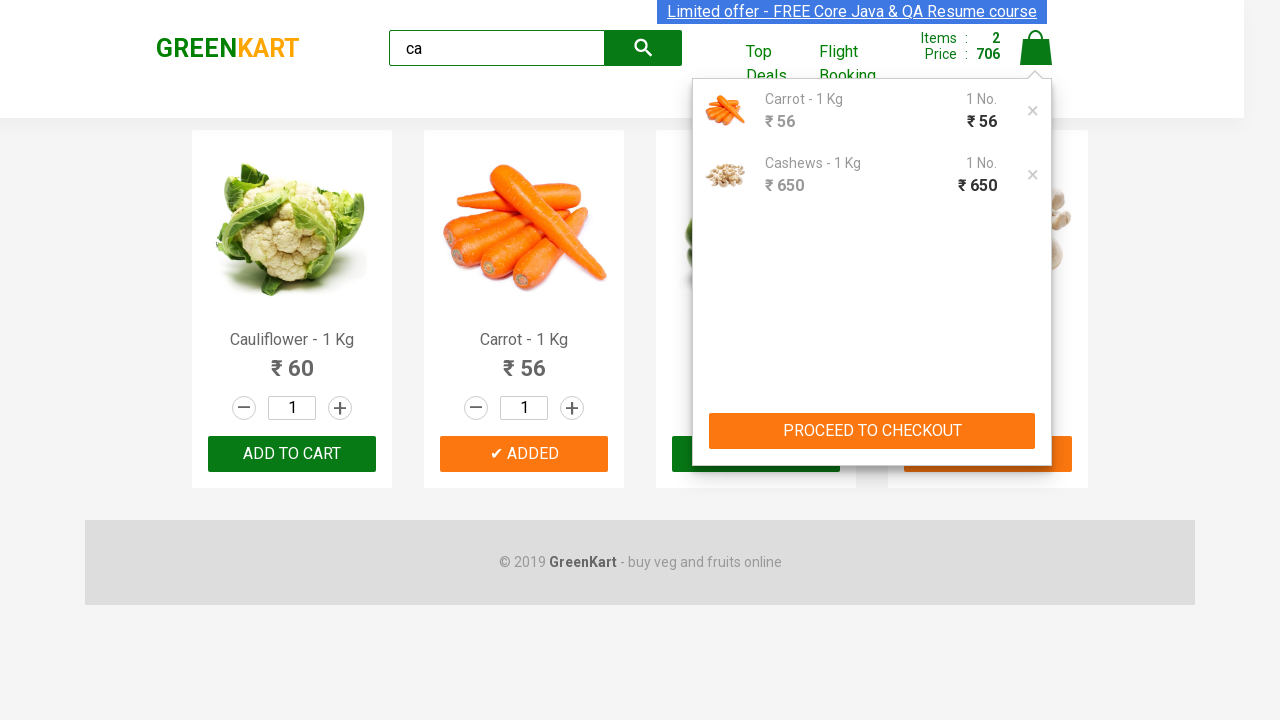

Clicked Place Order button to complete purchase at (1036, 491) on internal:text="Place Order"i
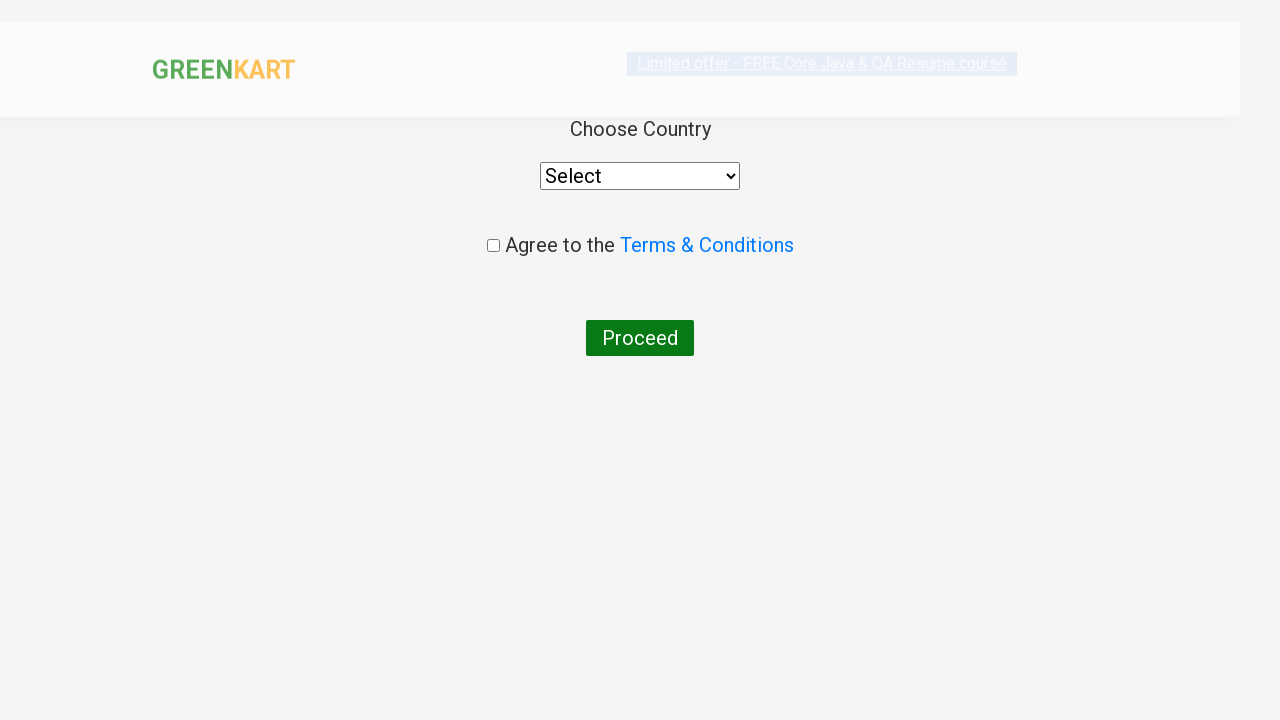

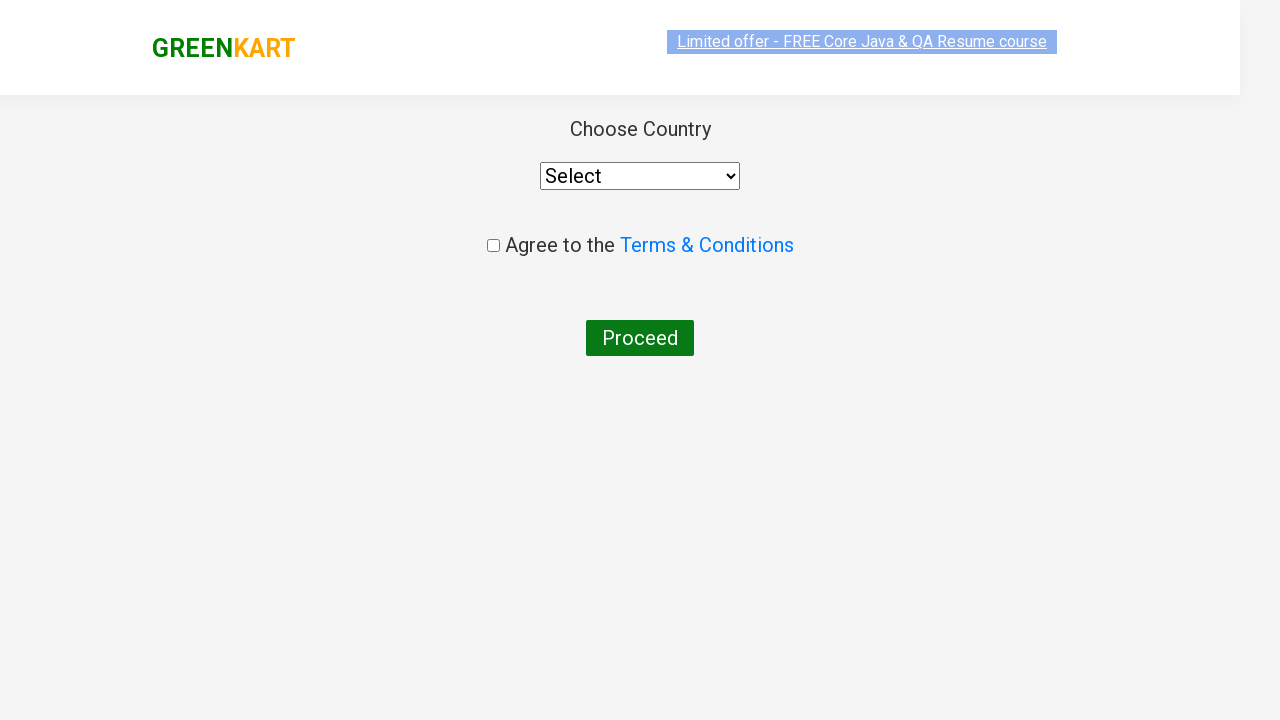